Tests e-commerce functionality by searching for products containing "ber", adding all matching products to cart, proceeding to checkout, and applying a promo code.

Starting URL: https://rahulshettyacademy.com/seleniumPractise/

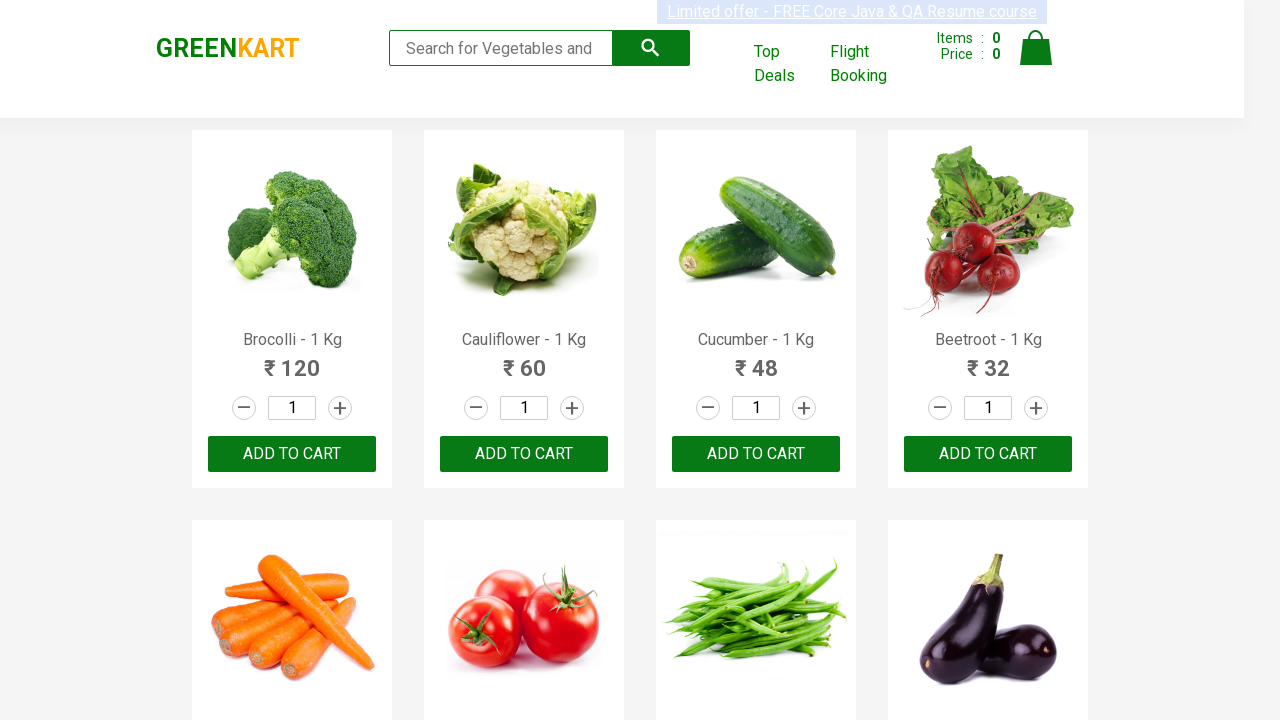

Filled search field with 'ber' on input.search-keyword
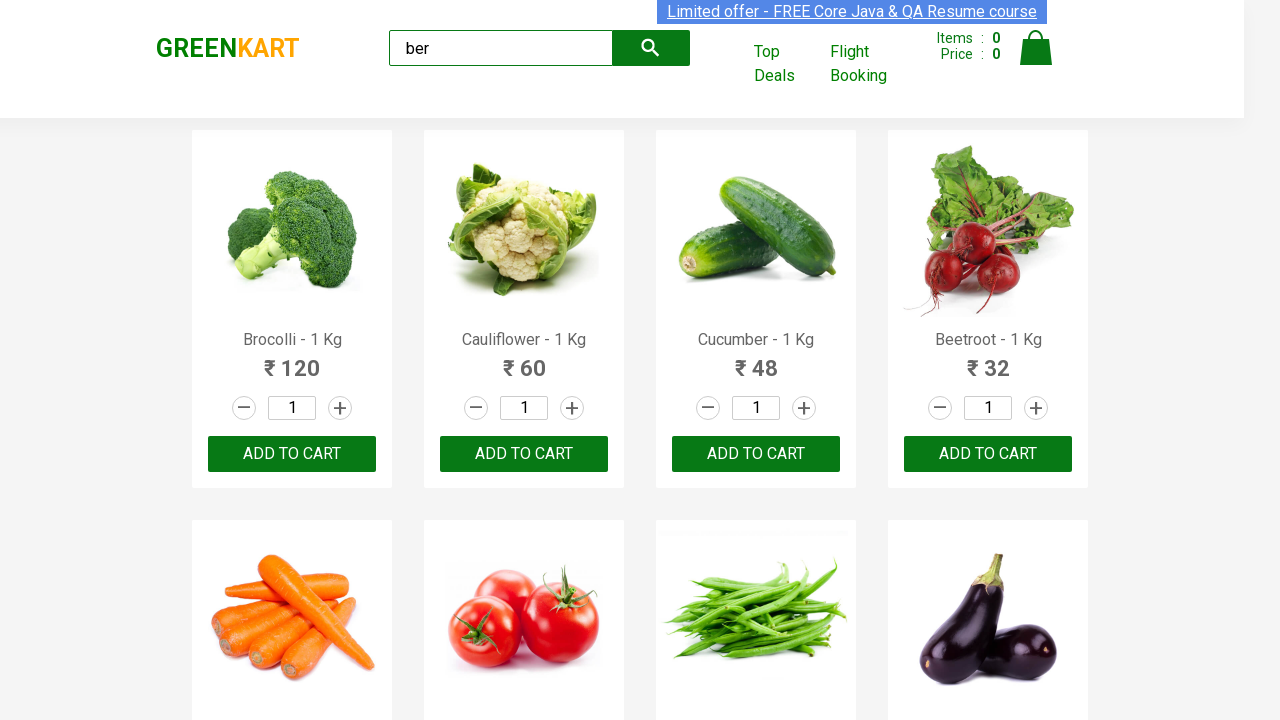

Waited 2 seconds for search results to filter
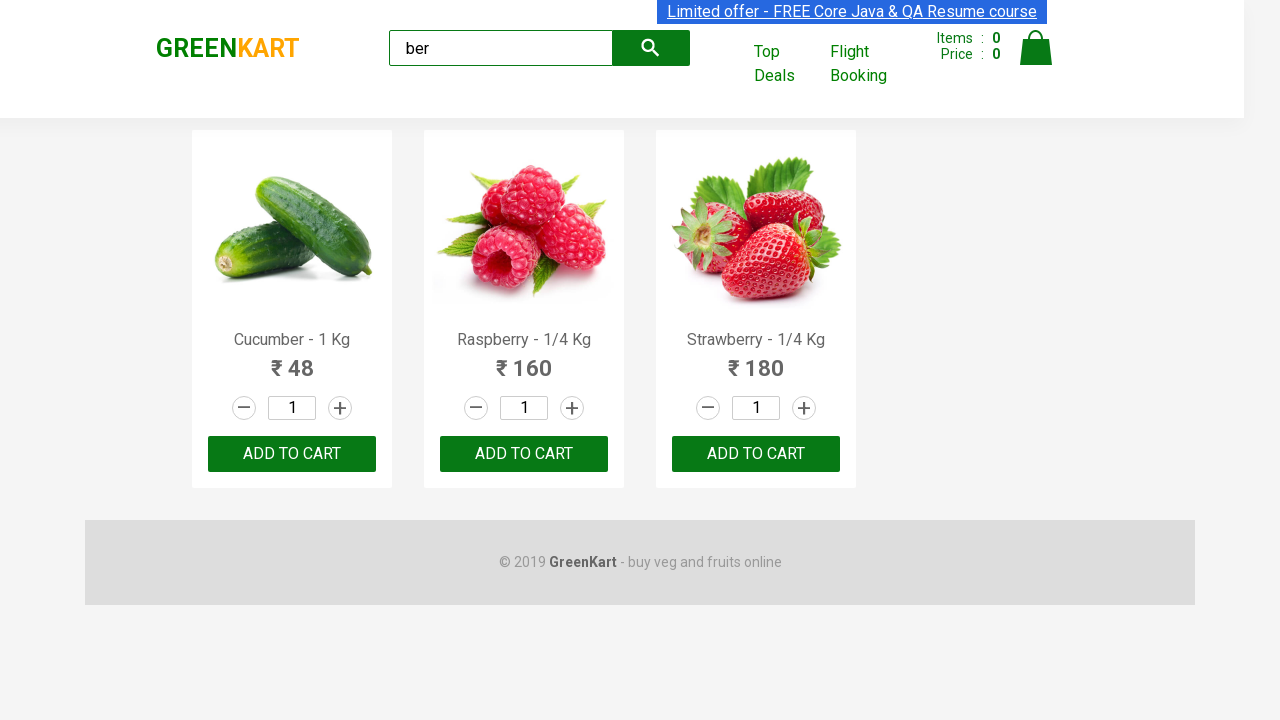

Product container loaded
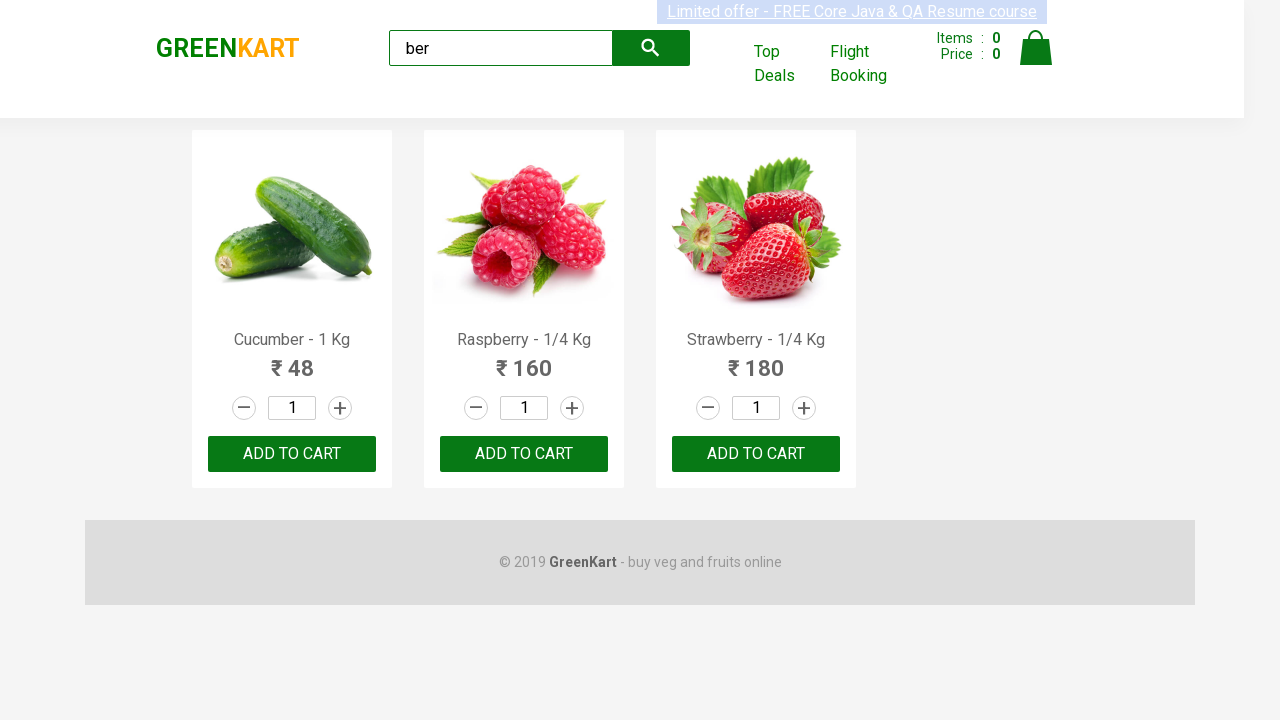

Verified 3 products containing 'ber' are displayed
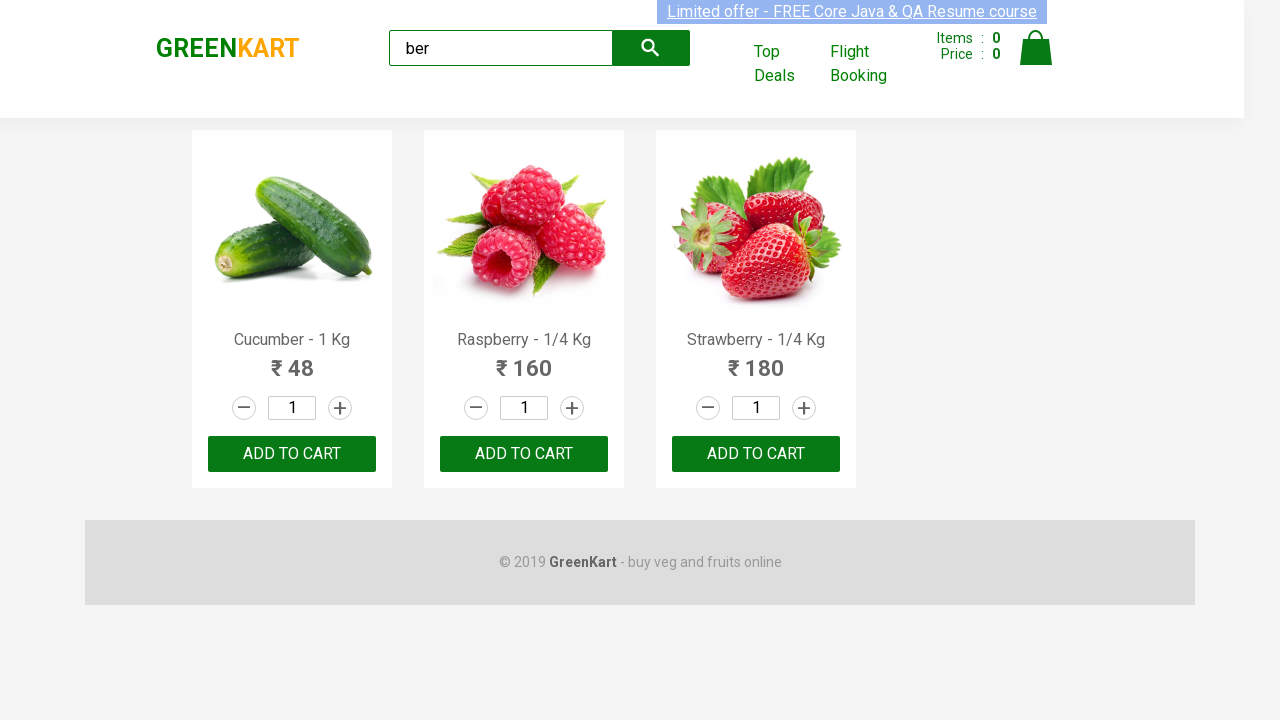

Clicked 'Add to Cart' button for product 1 at (292, 454) on xpath=//div[@class='product-action']/button >> nth=0
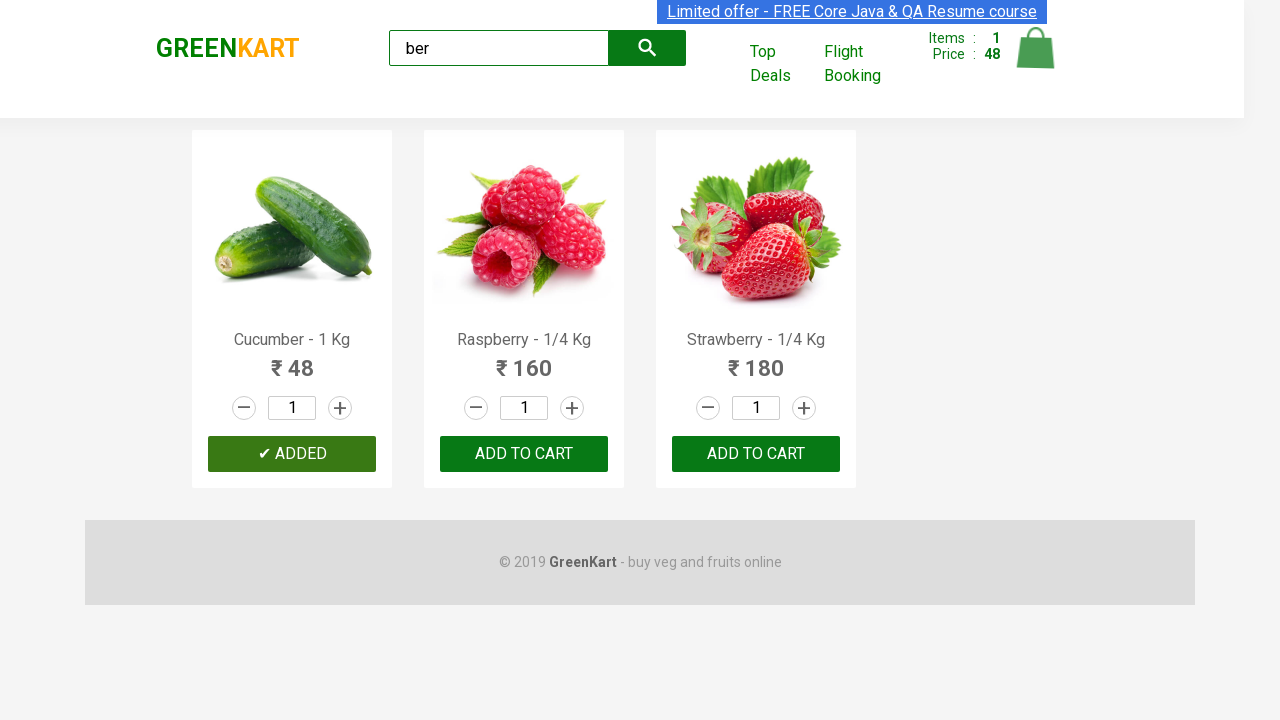

Clicked 'Add to Cart' button for product 2 at (524, 454) on xpath=//div[@class='product-action']/button >> nth=1
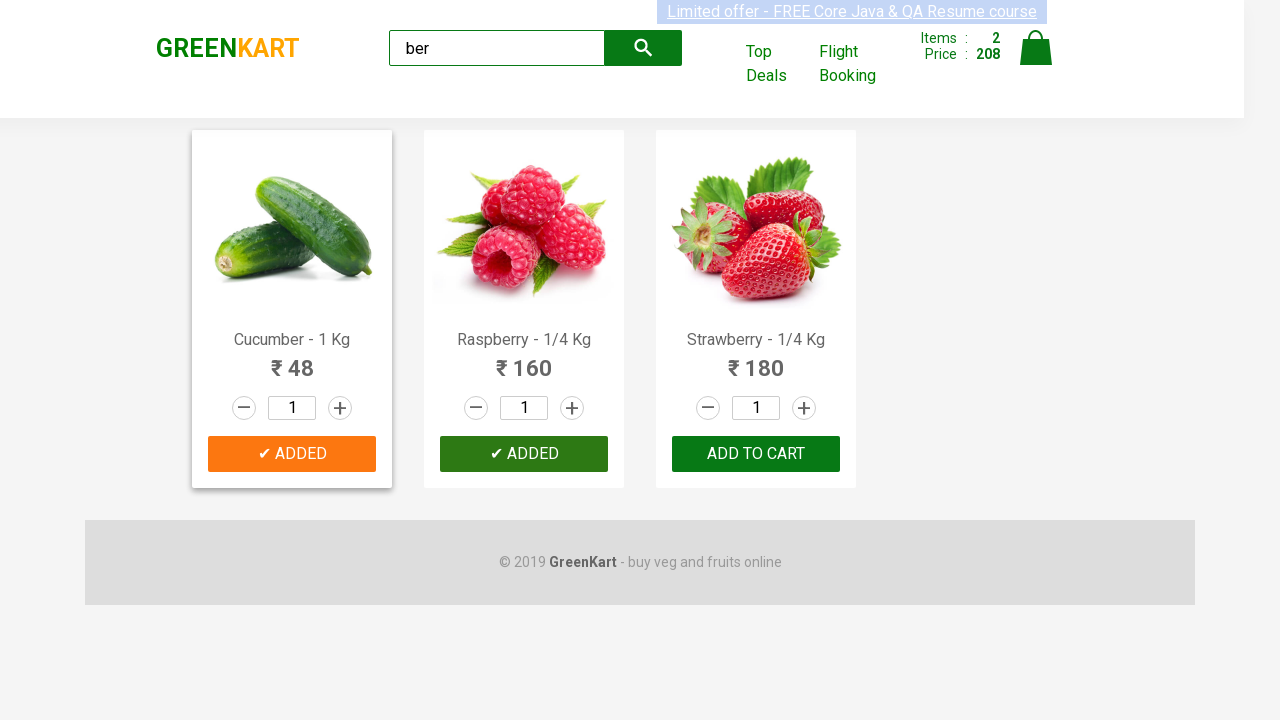

Clicked 'Add to Cart' button for product 3 at (756, 454) on xpath=//div[@class='product-action']/button >> nth=2
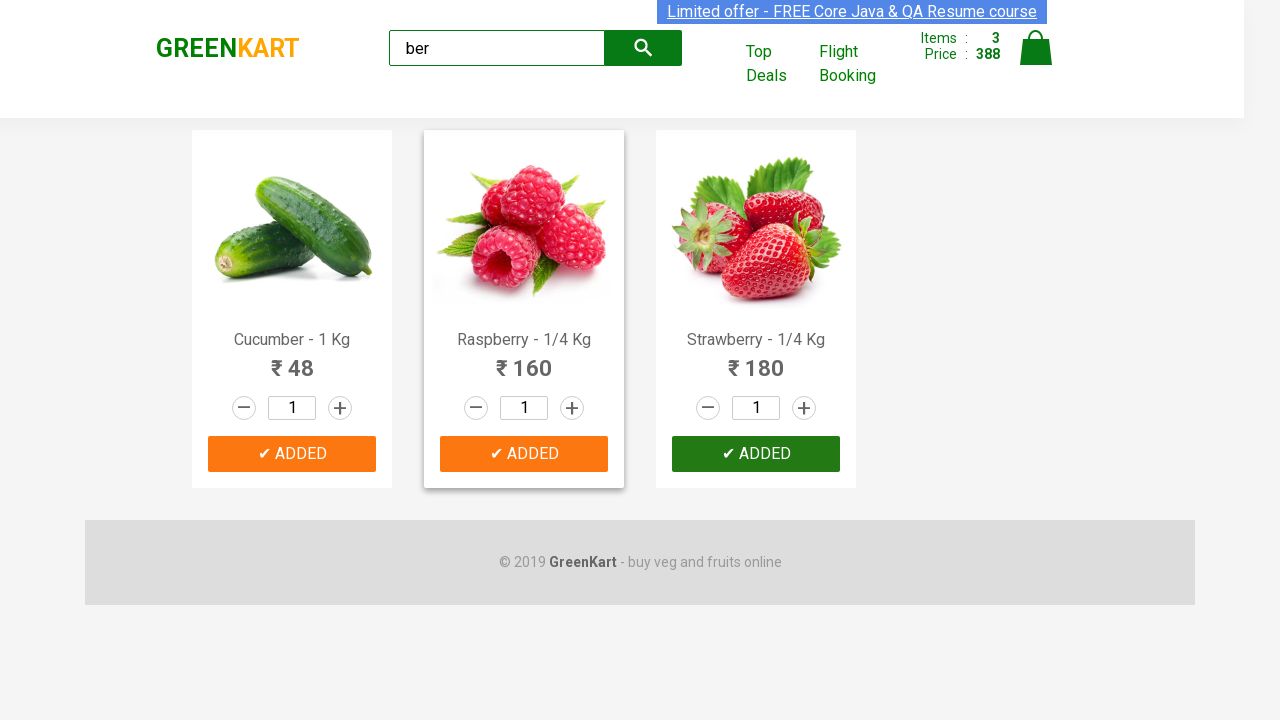

Clicked cart icon to view cart at (1036, 48) on img[alt='Cart']
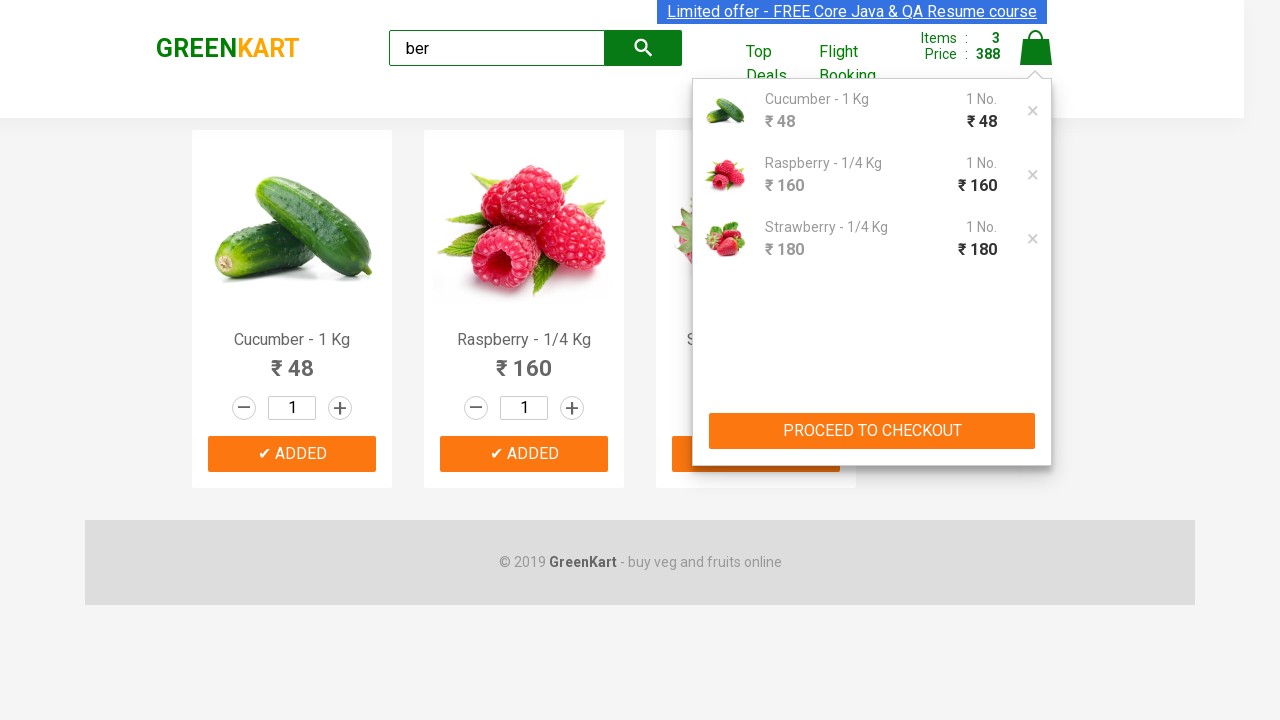

Clicked 'PROCEED TO CHECKOUT' button at (872, 431) on xpath=//button[text()='PROCEED TO CHECKOUT']
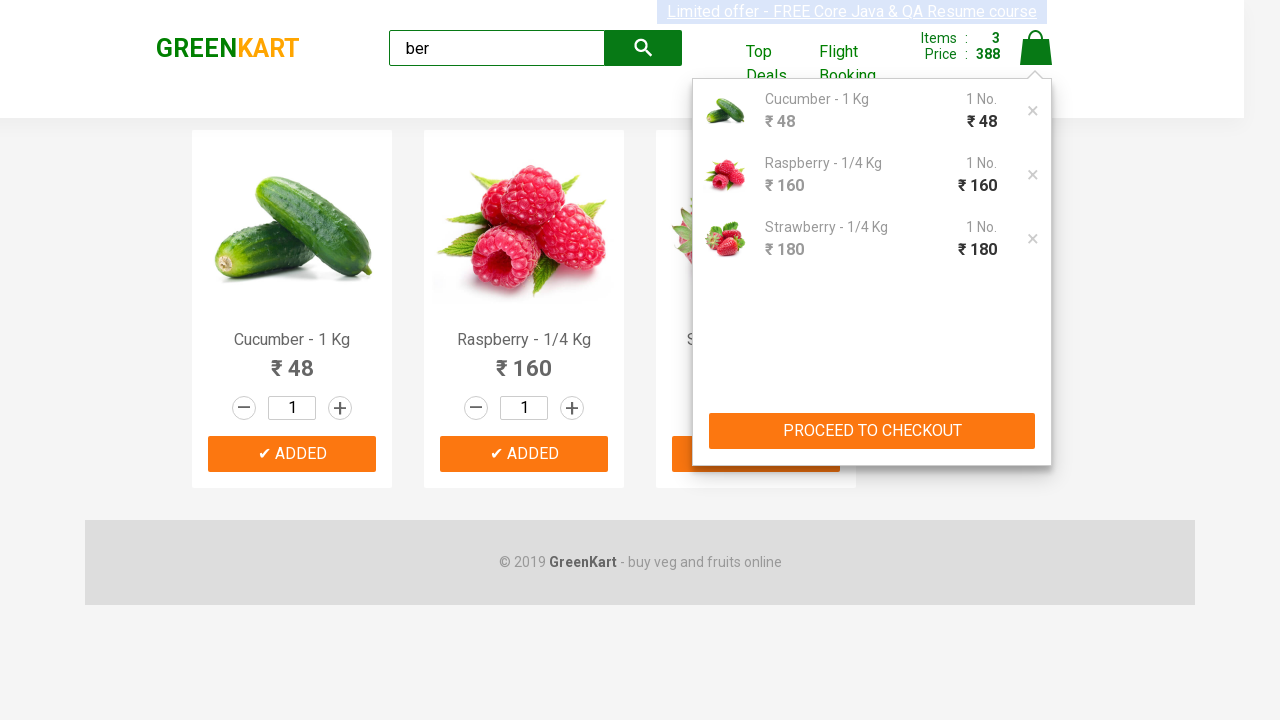

Entered promo code 'rahulshettyacademy' on .promoCode
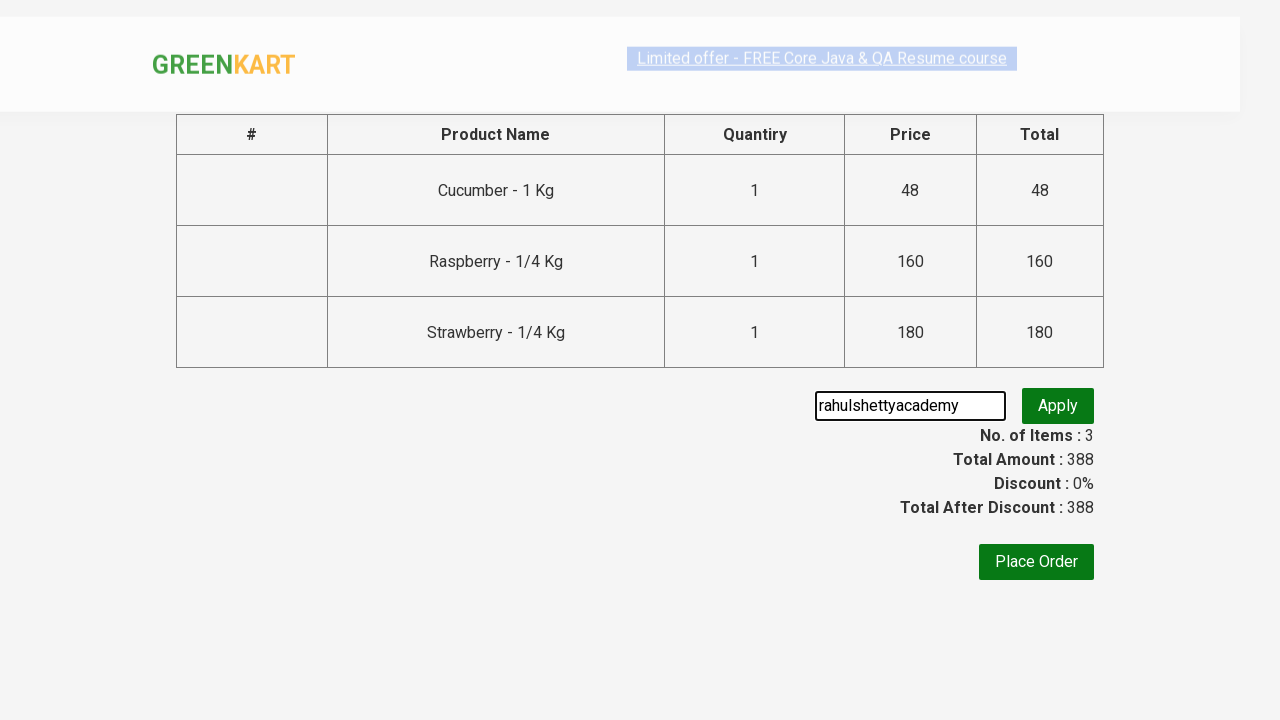

Clicked apply promo button at (1058, 406) on .promoBtn
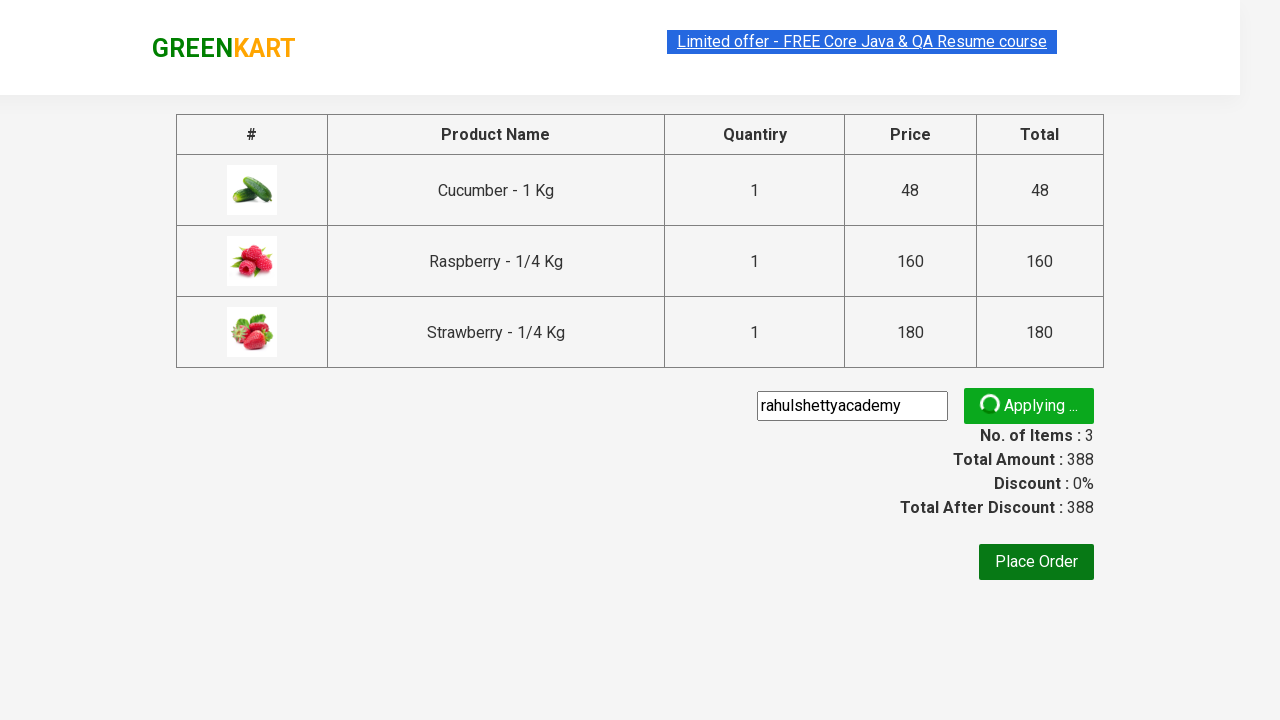

Promo code applied successfully - promo info displayed
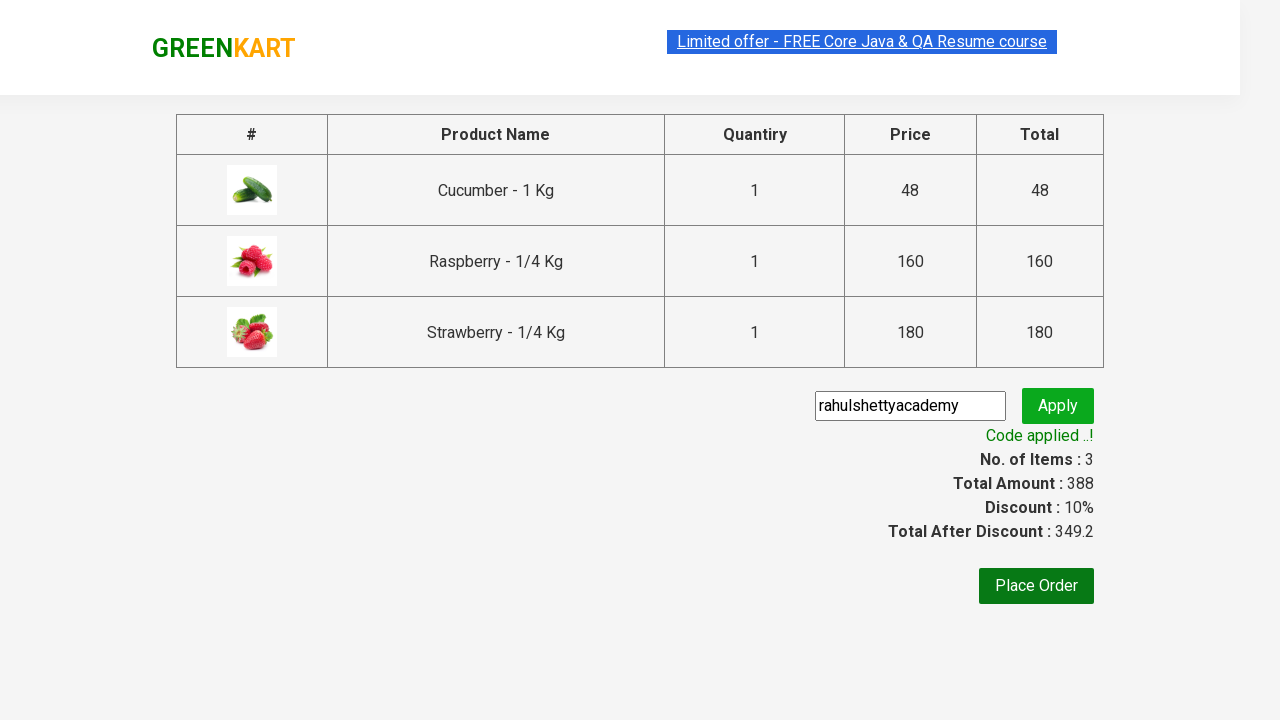

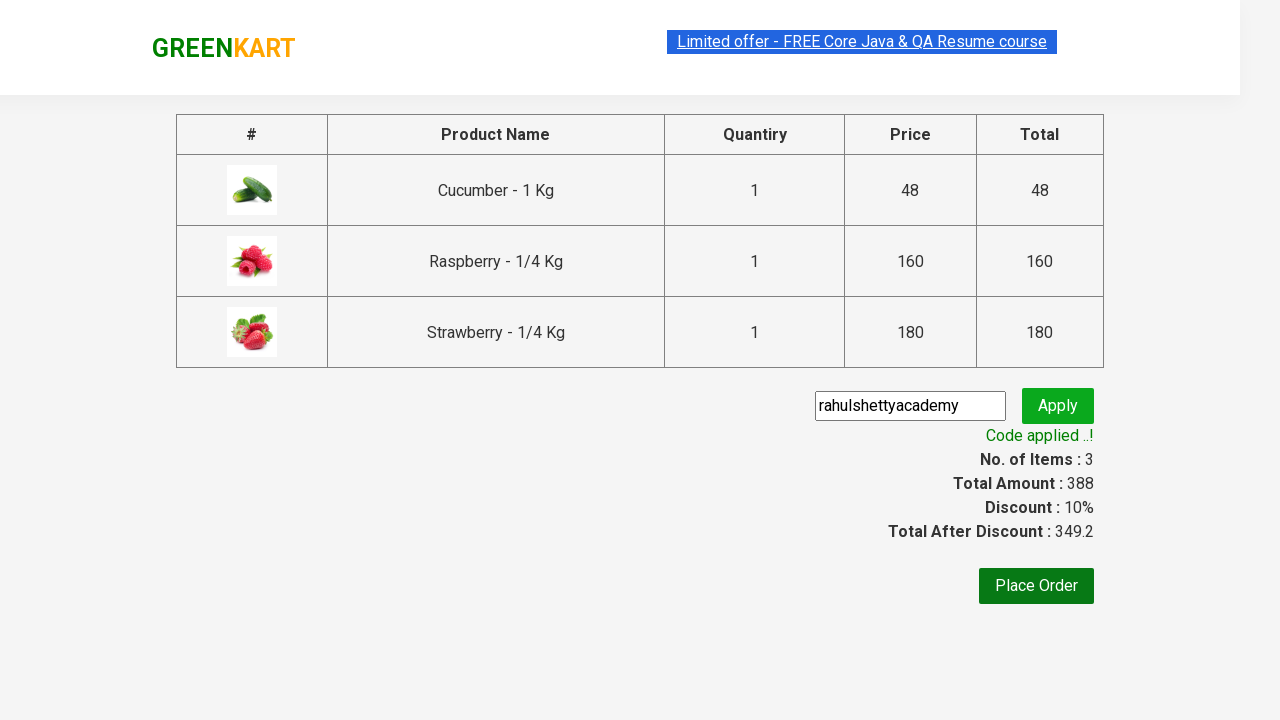